Tests that unsaved changes to an employee's name don't persist when navigating away without saving

Starting URL: https://devmountain-qa.github.io/employee-manager/1.2_Version/index.html

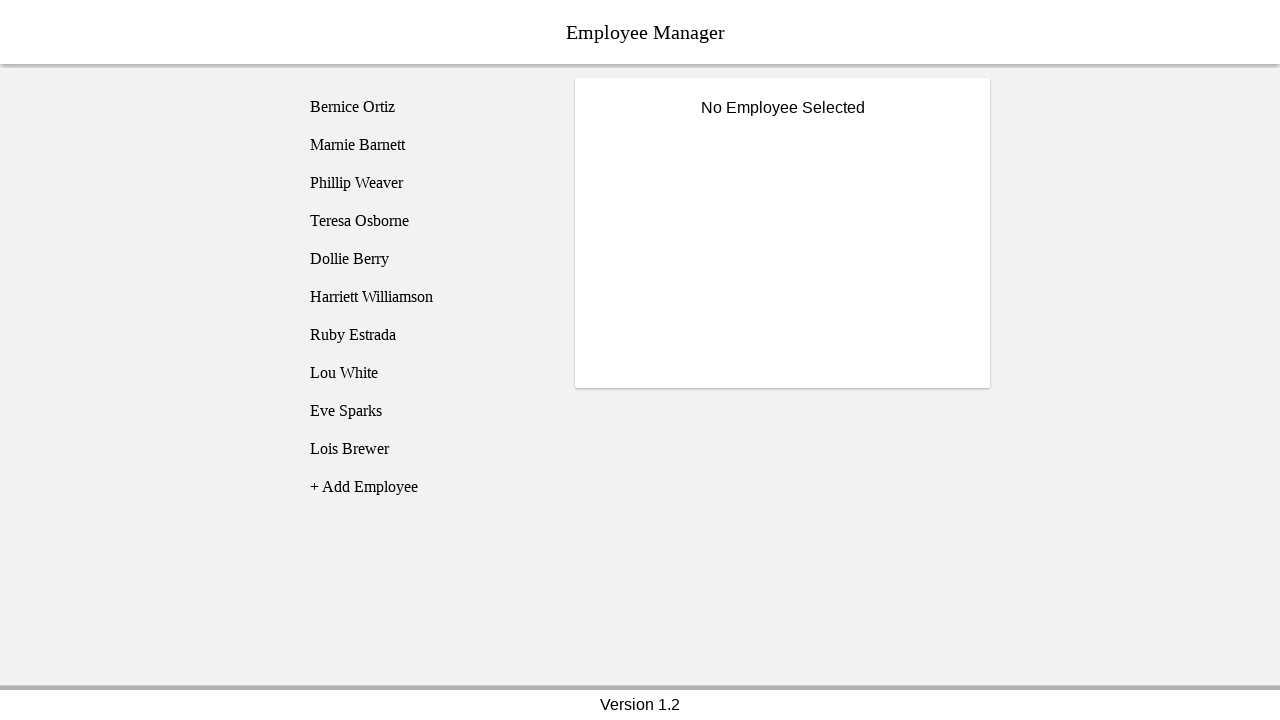

Clicked on Bernice Ortiz employee at (425, 107) on [name="employee1"]
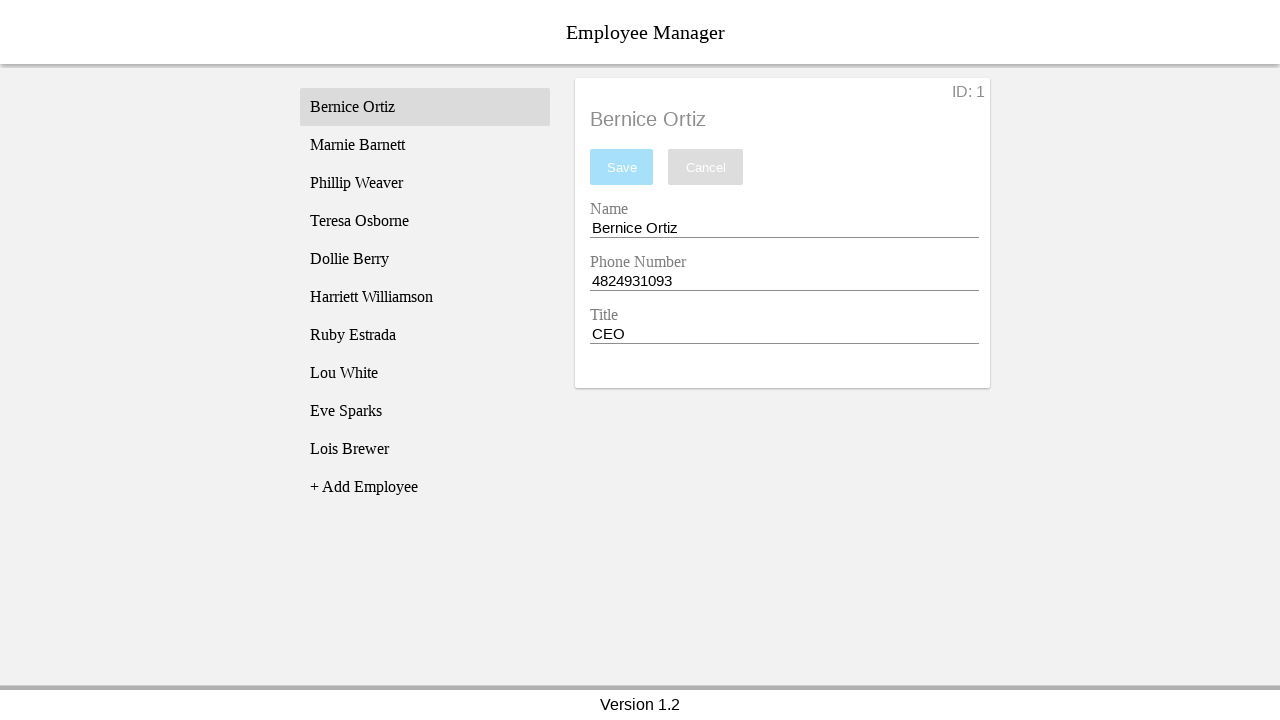

Employee details loaded
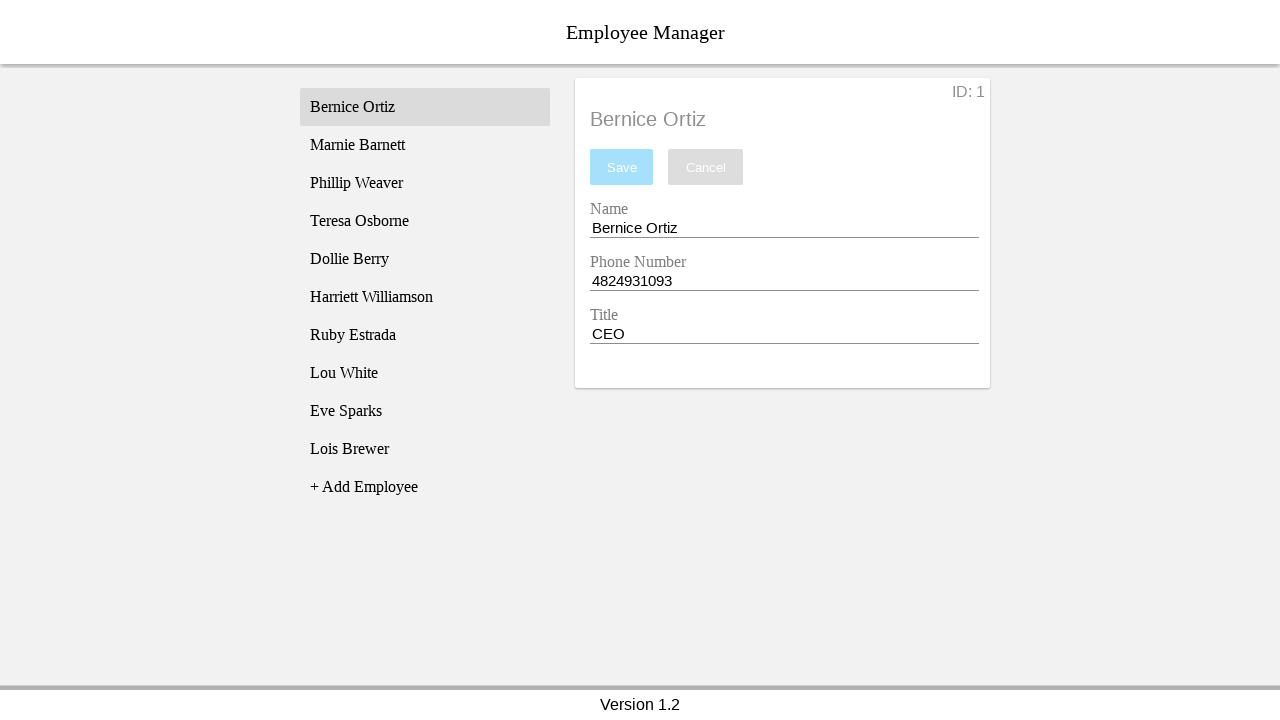

Cleared name entry field on [name="nameEntry"]
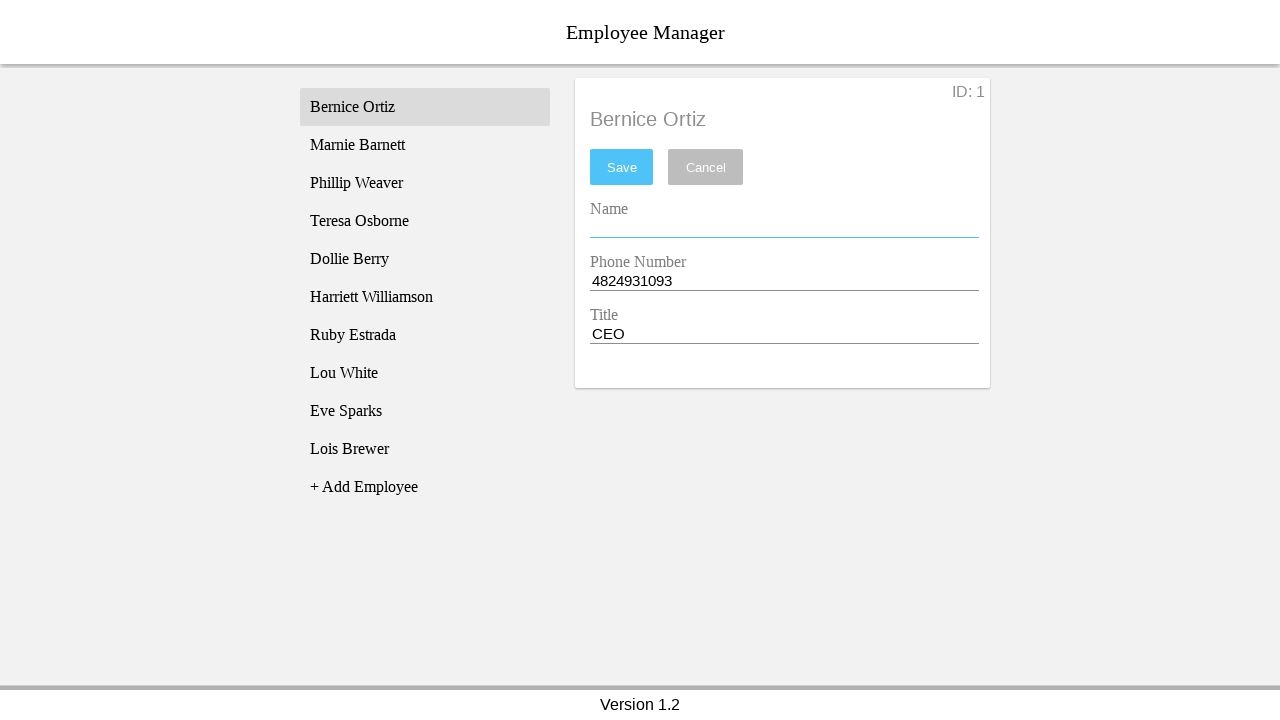

Entered 'Test Name' in name field without saving on [name="nameEntry"]
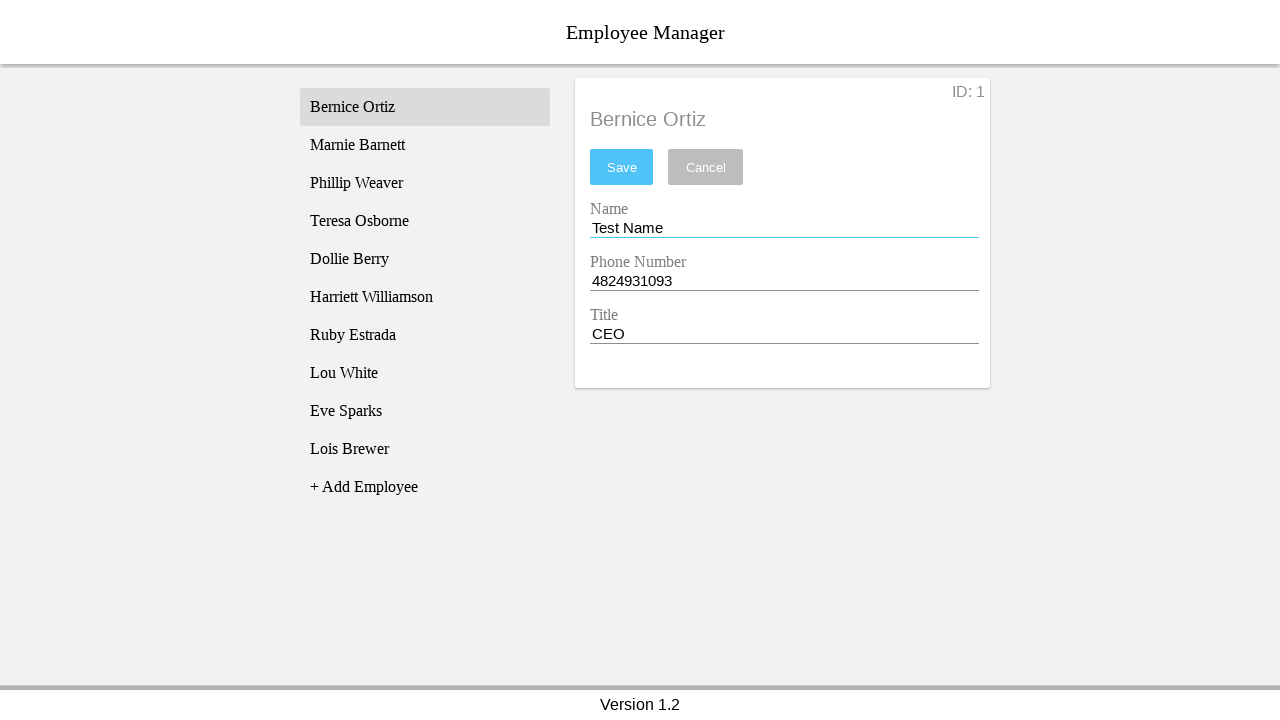

Clicked on Phillip Weaver to navigate away without saving at (425, 183) on [name="employee3"]
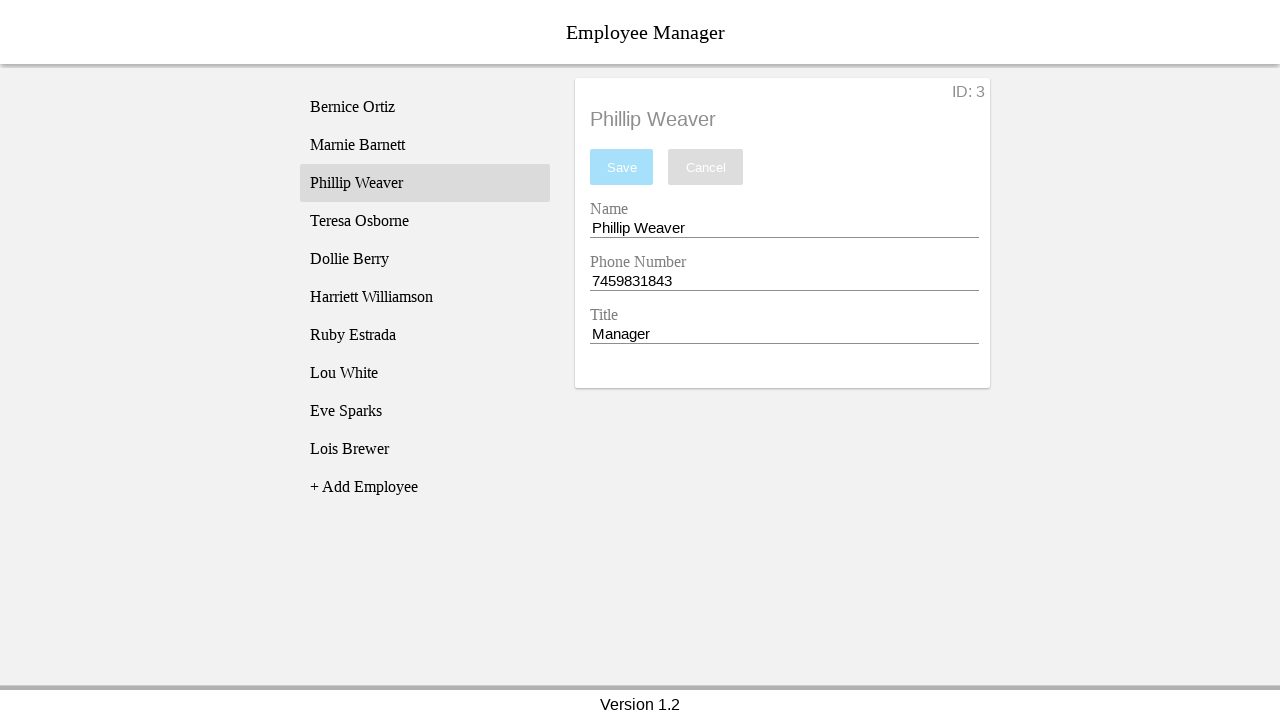

Phillip Weaver's details loaded
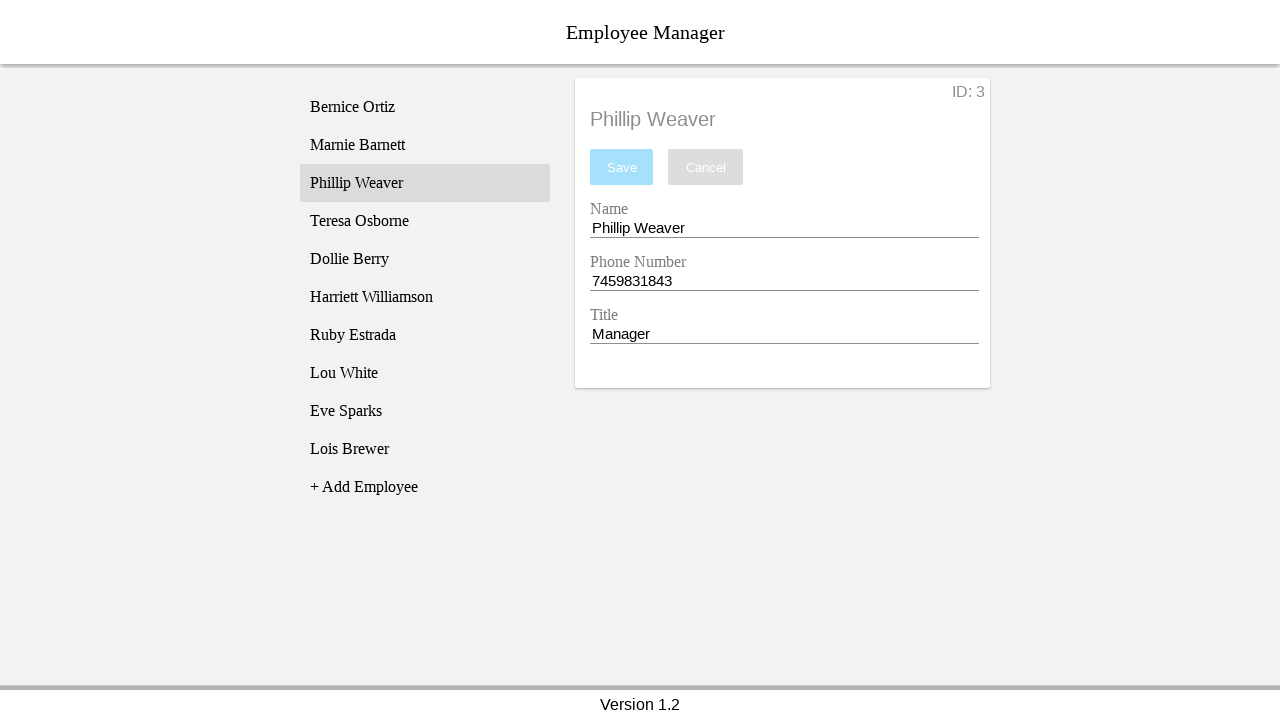

Clicked back on Bernice Ortiz employee at (425, 107) on [name="employee1"]
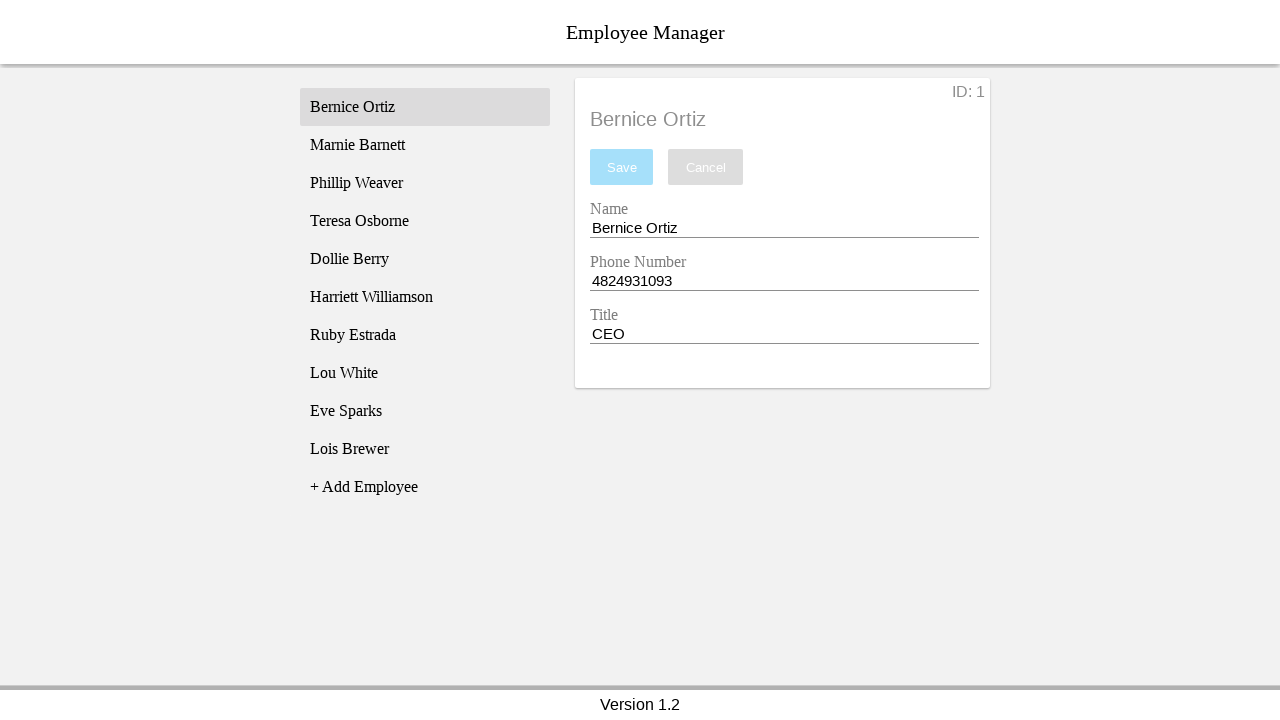

Bernice Ortiz's details reloaded
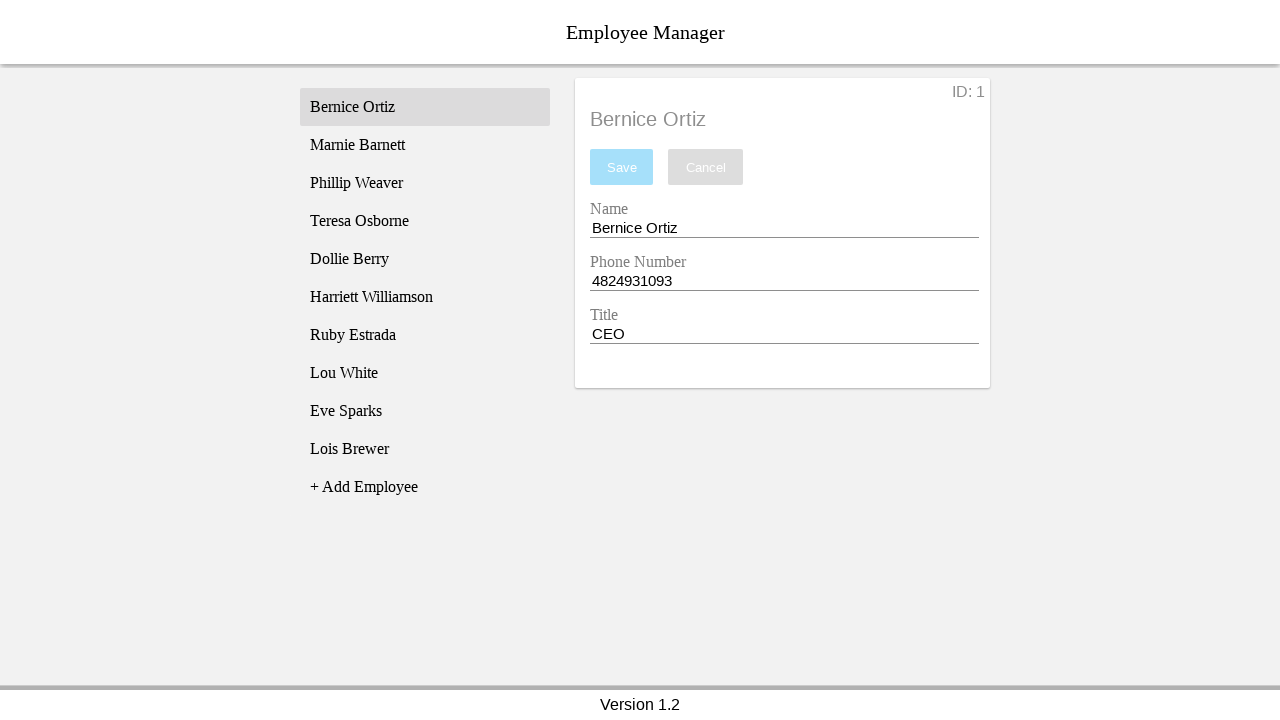

Verified unsaved change did not persist - name reverted to 'Bernice Ortiz'
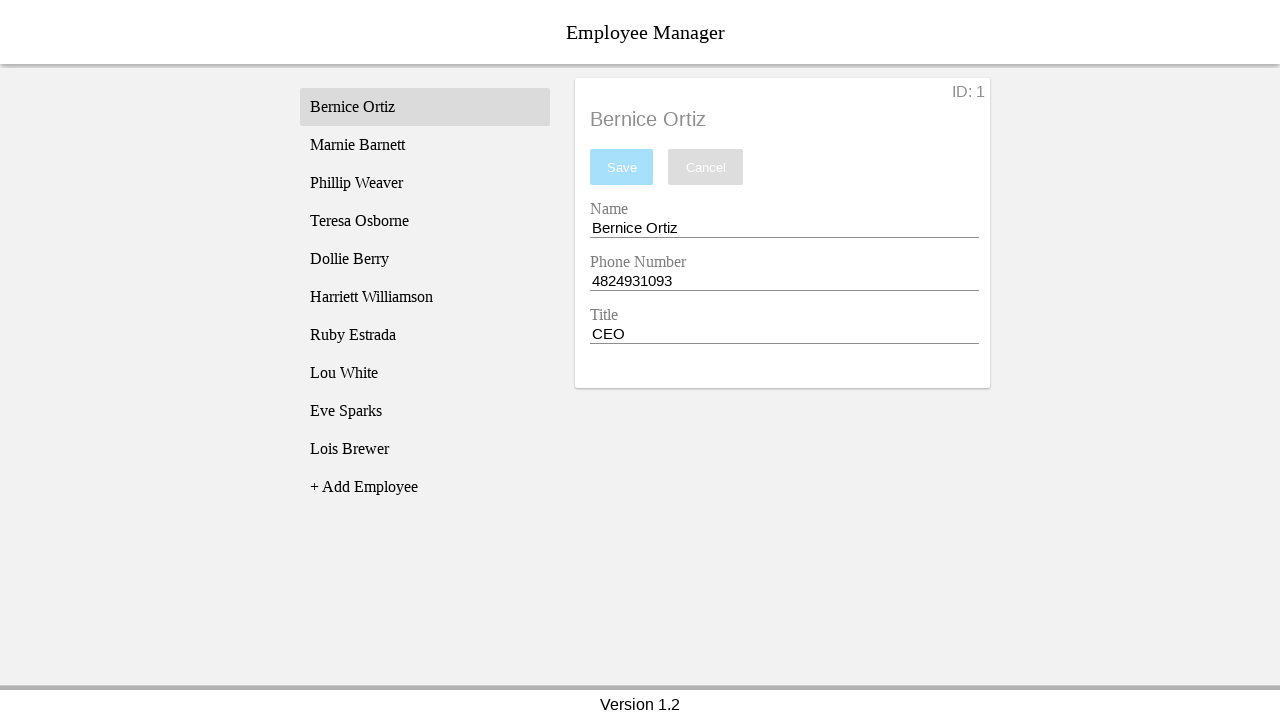

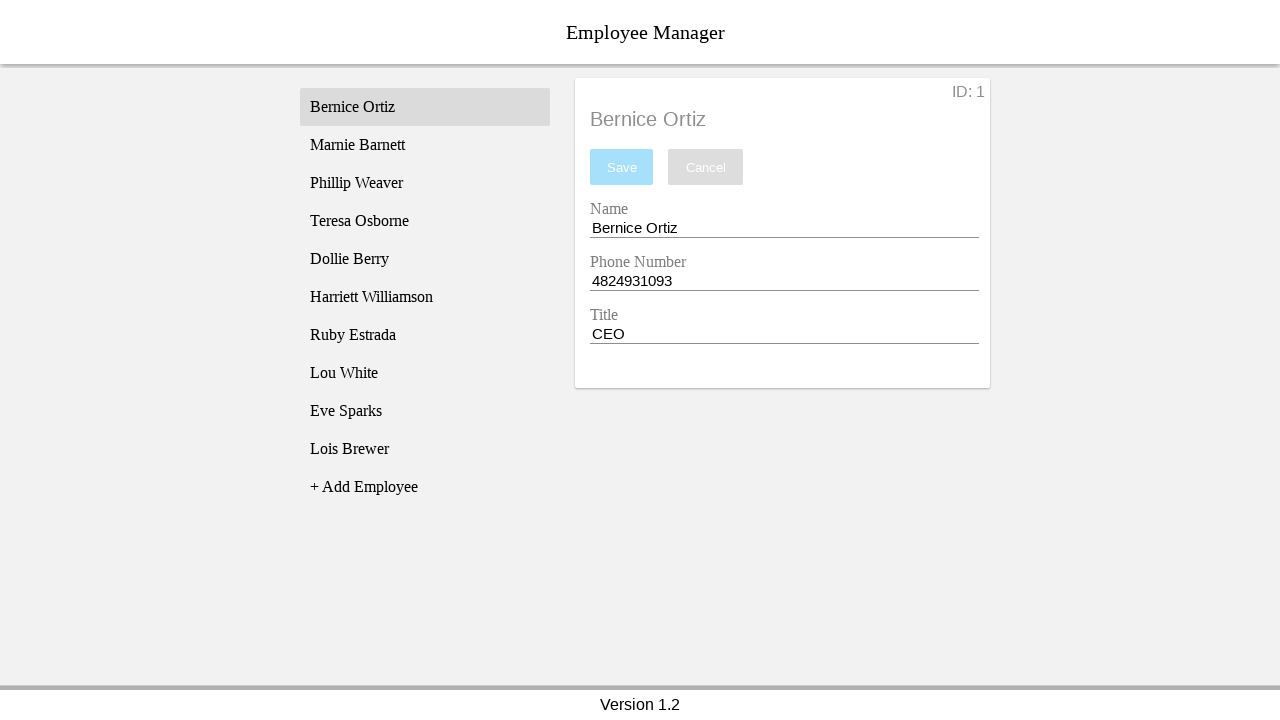